Tests file upload functionality by selecting a file using the file input element on the upload page

Starting URL: https://the-internet.herokuapp.com/upload

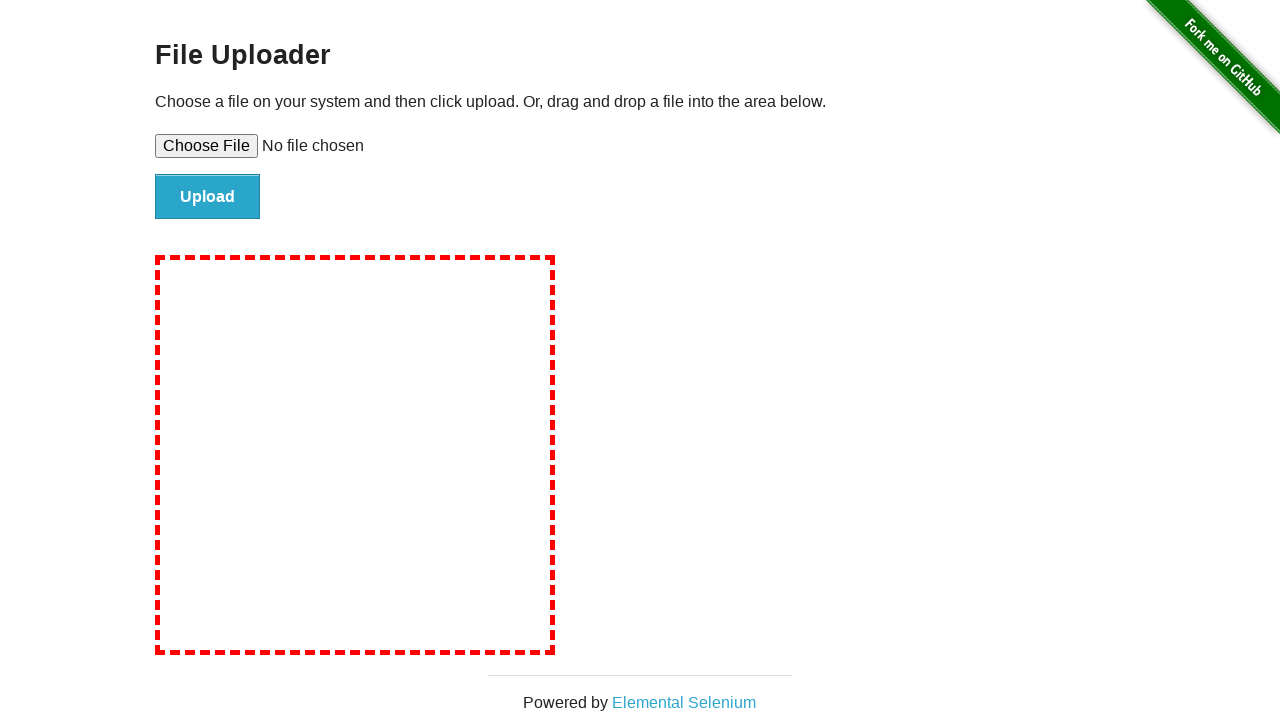

Created temporary test file for upload
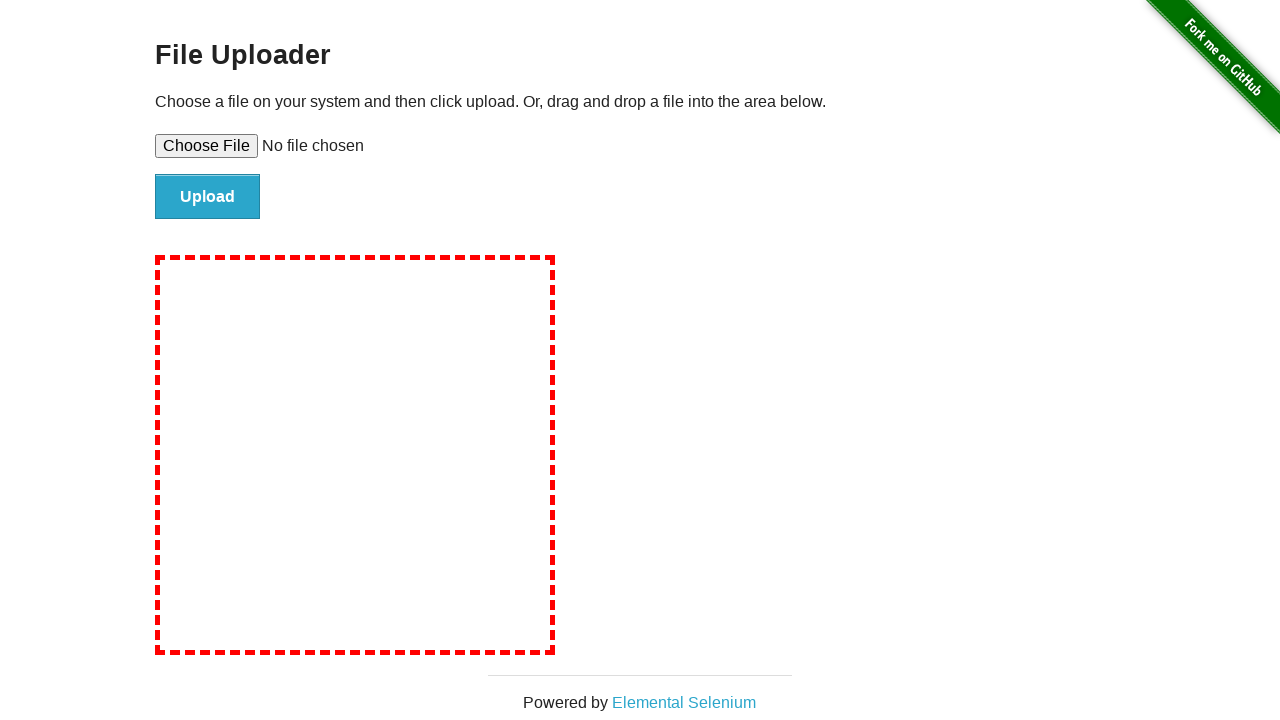

Selected test file using file input element
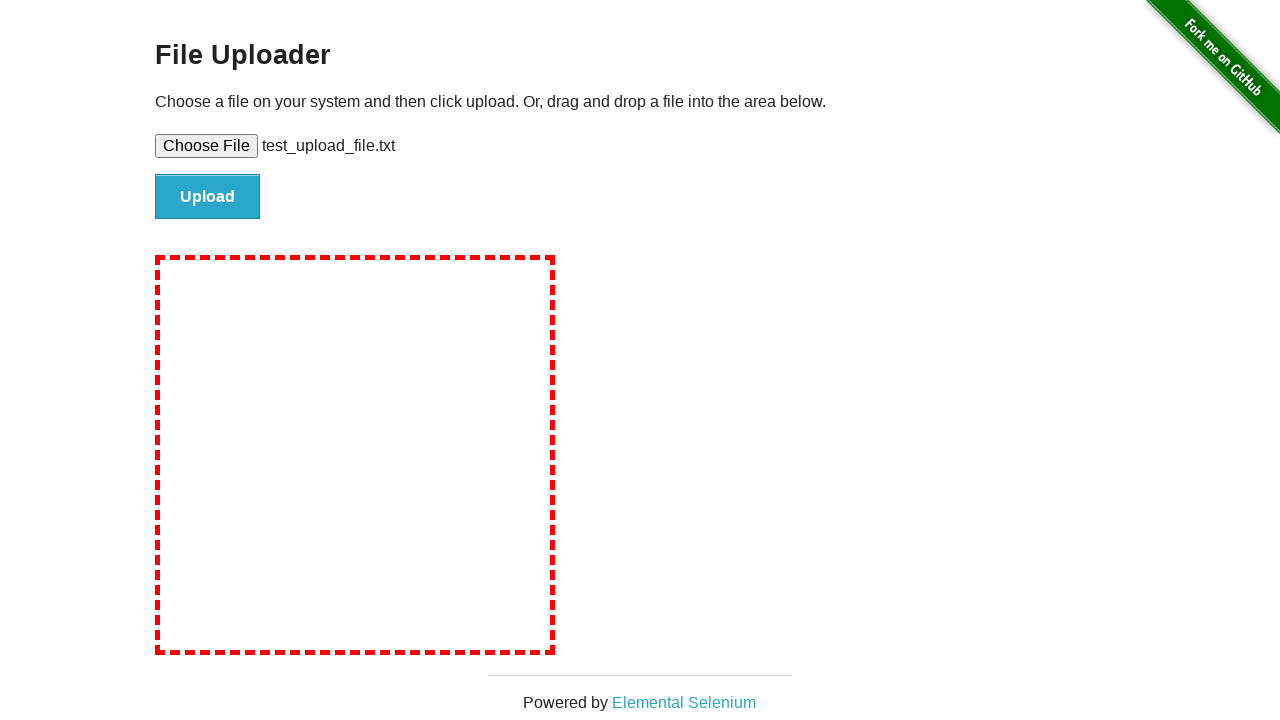

Cleaned up temporary test file
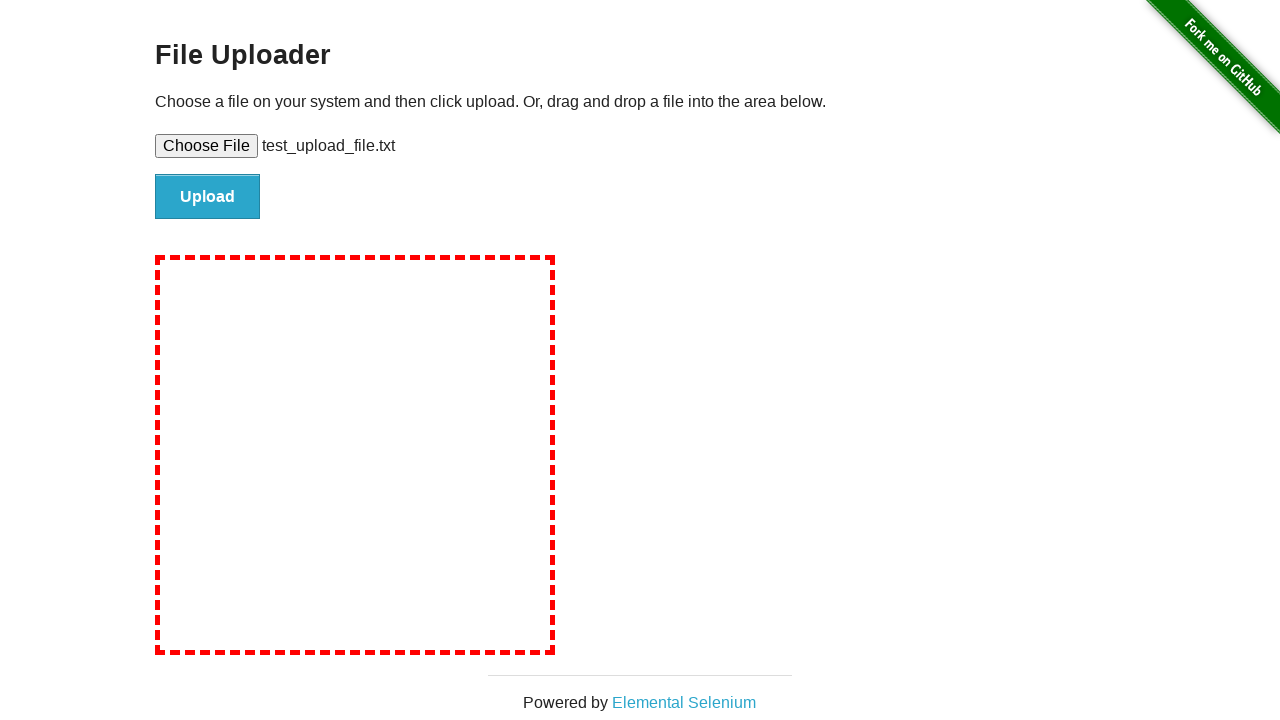

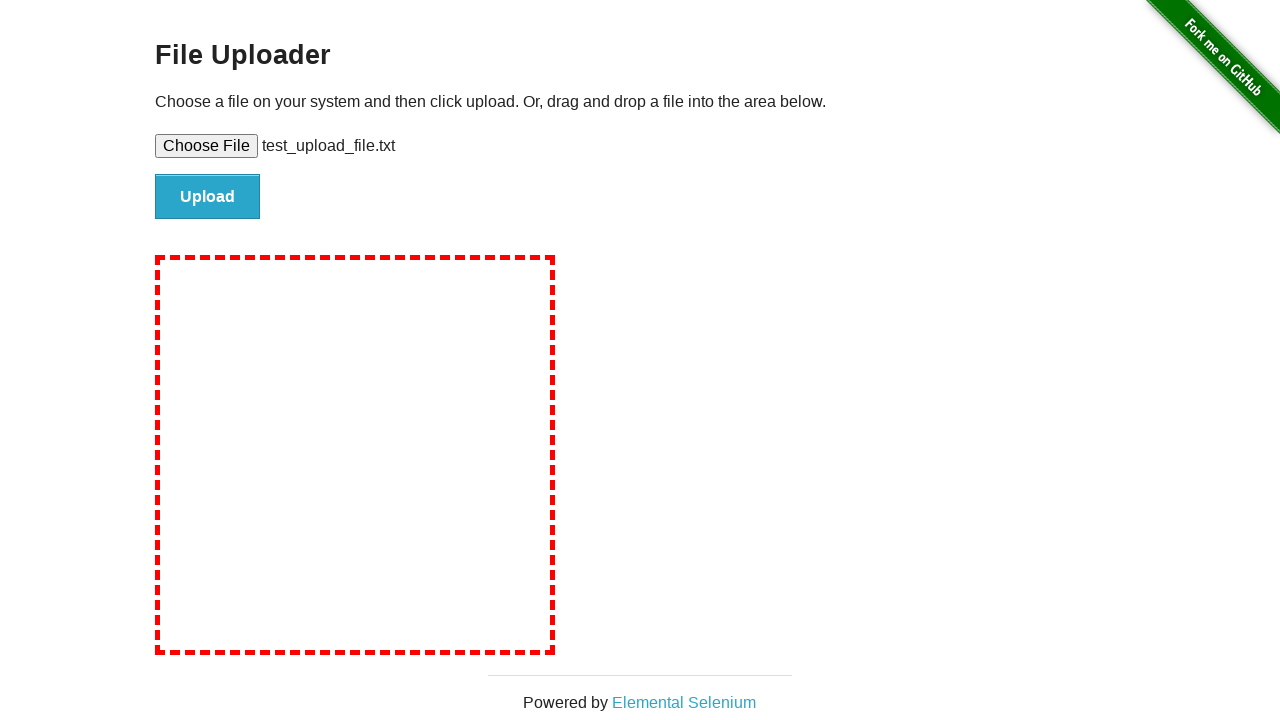